Tests the Indian Railways seat availability page by entering a train number in the search field

Starting URL: https://www.indianrail.gov.in/enquiry/SEAT/SeatAvailability.html?locale=en

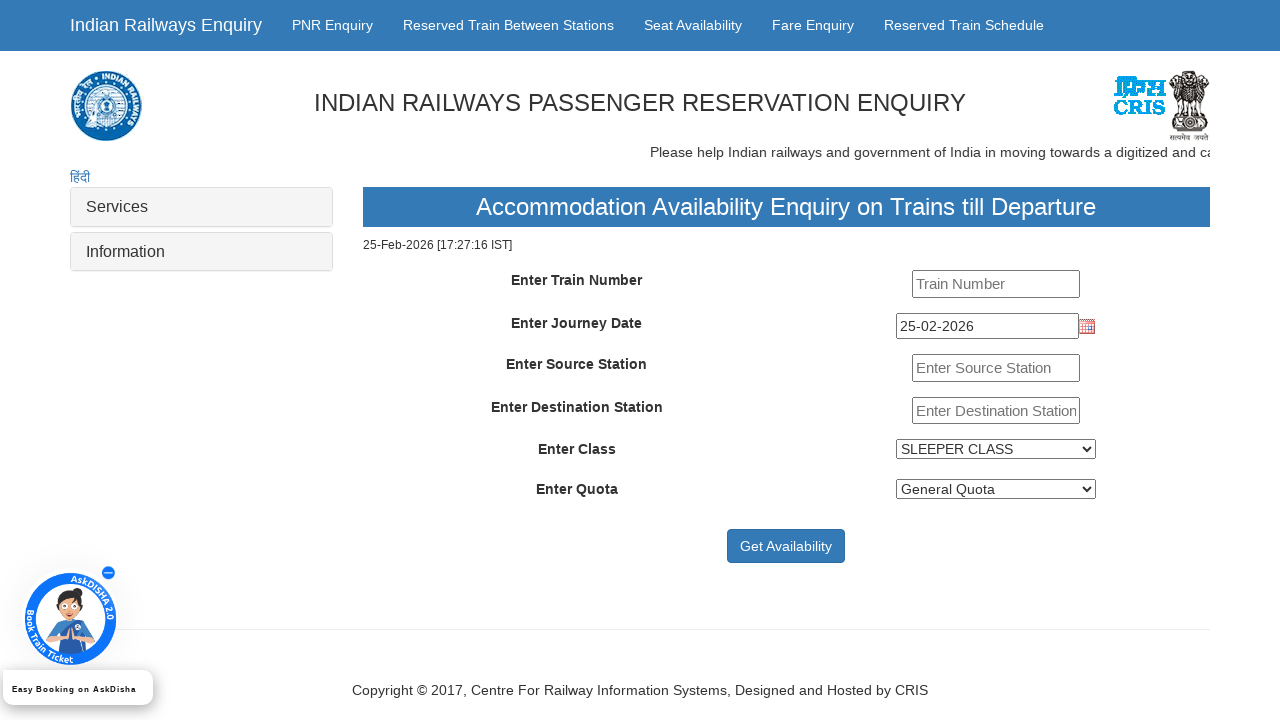

Entered train number '12345' in the search field on #trainNo
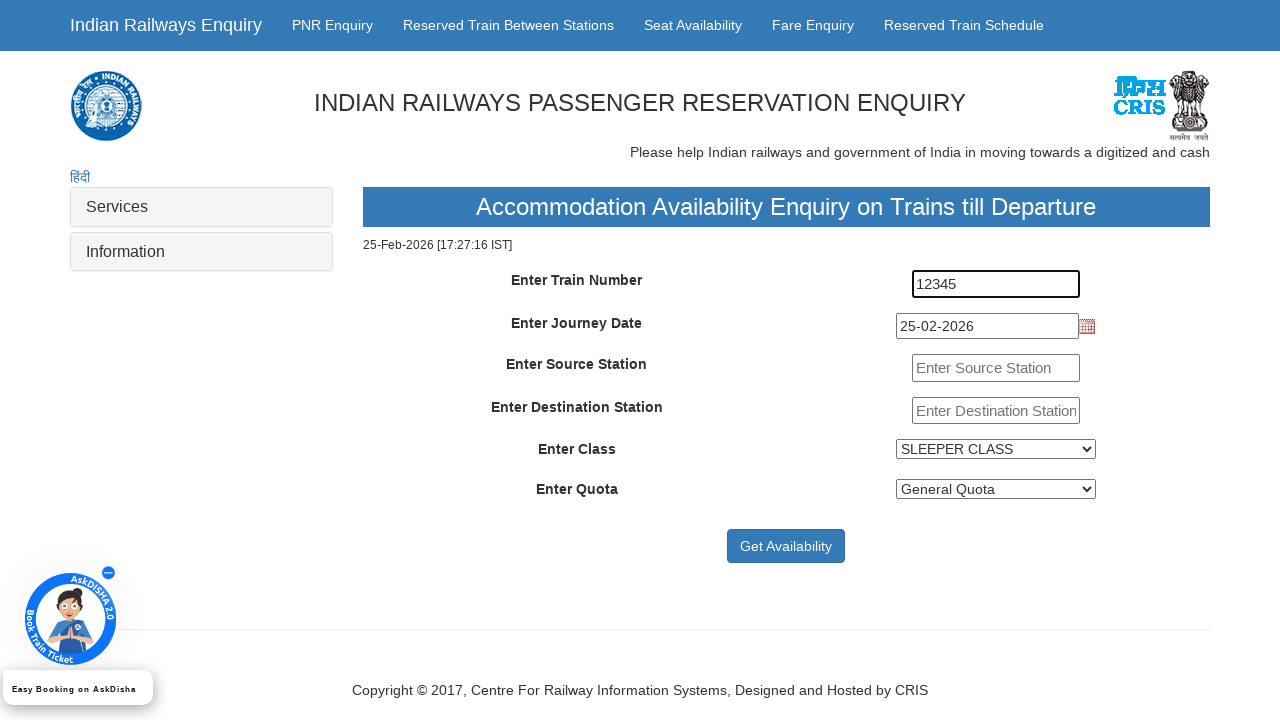

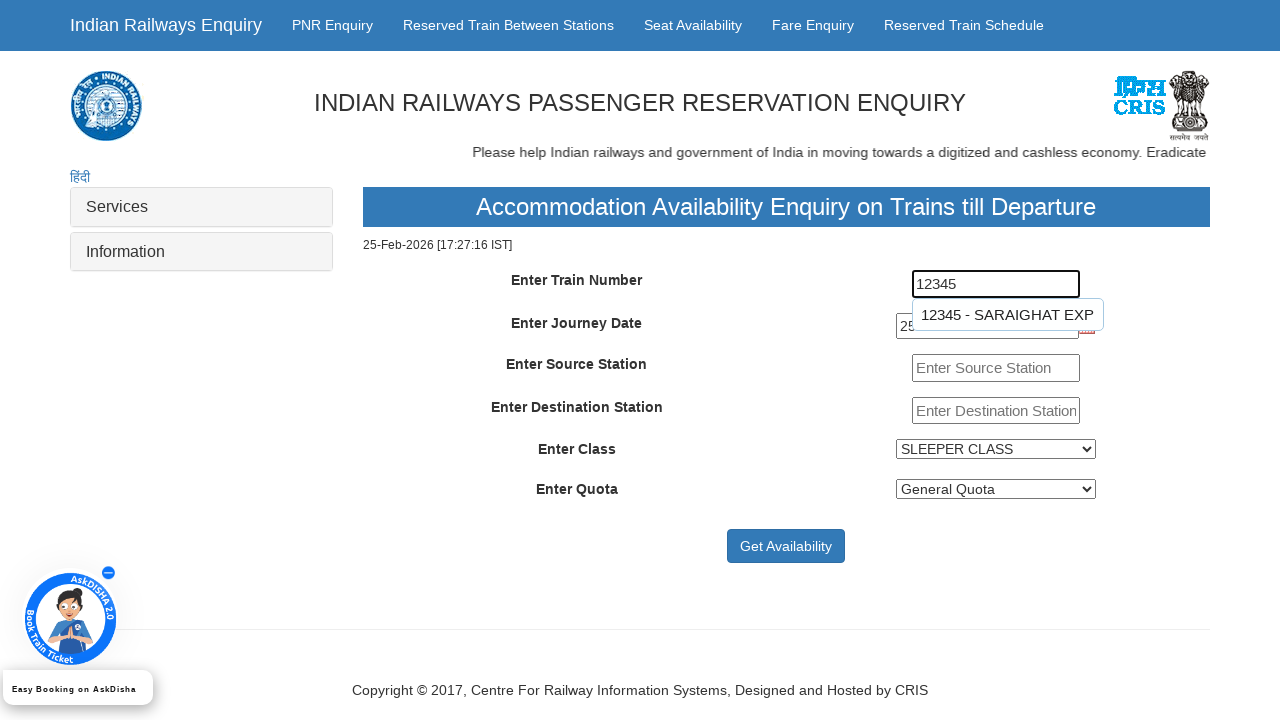